Tests non-deterministic window switching by clicking a link that opens a new window, then switching between windows using their index positions and verifying page titles.

Starting URL: http://the-internet.herokuapp.com/windows

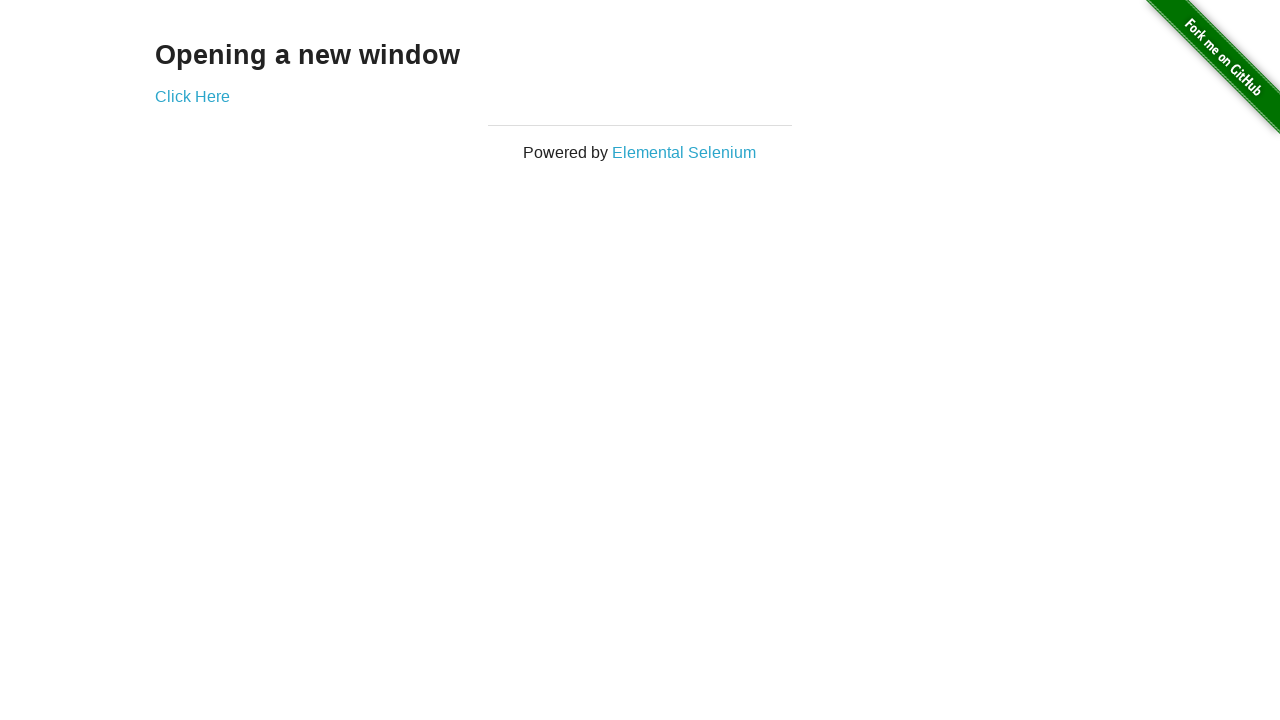

Clicked link to open new window at (192, 96) on .example a
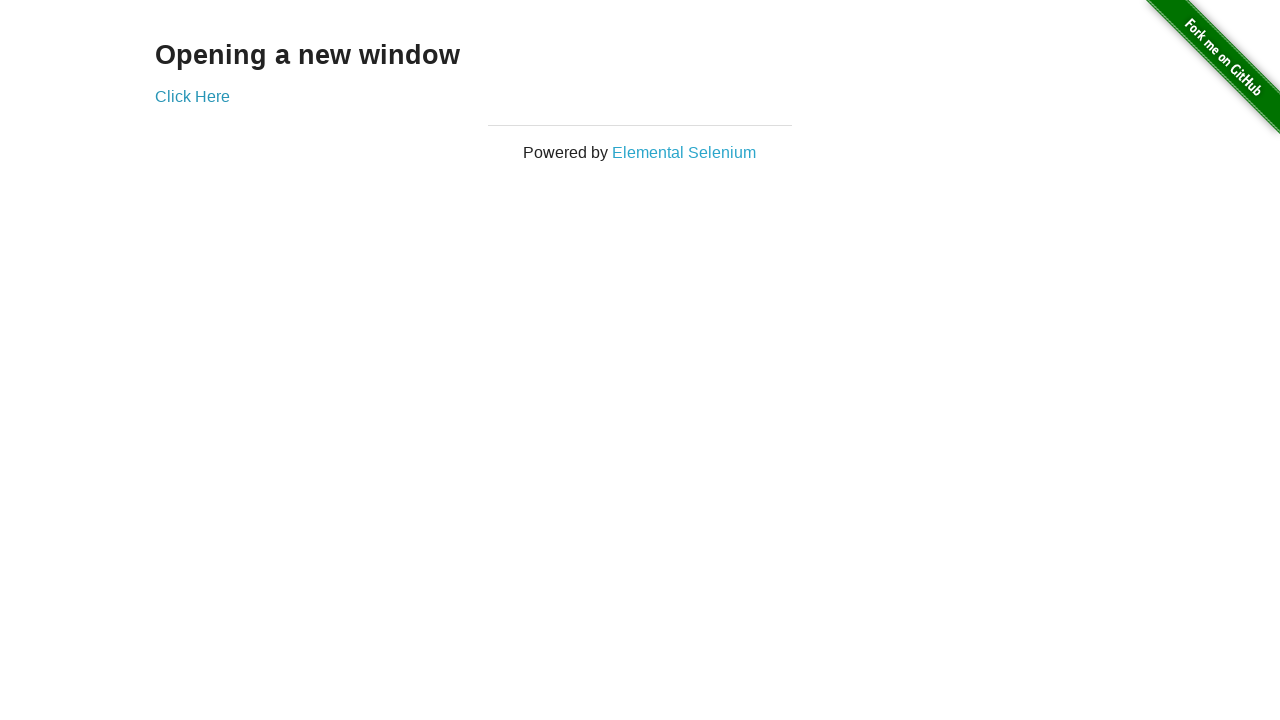

New window opened and captured
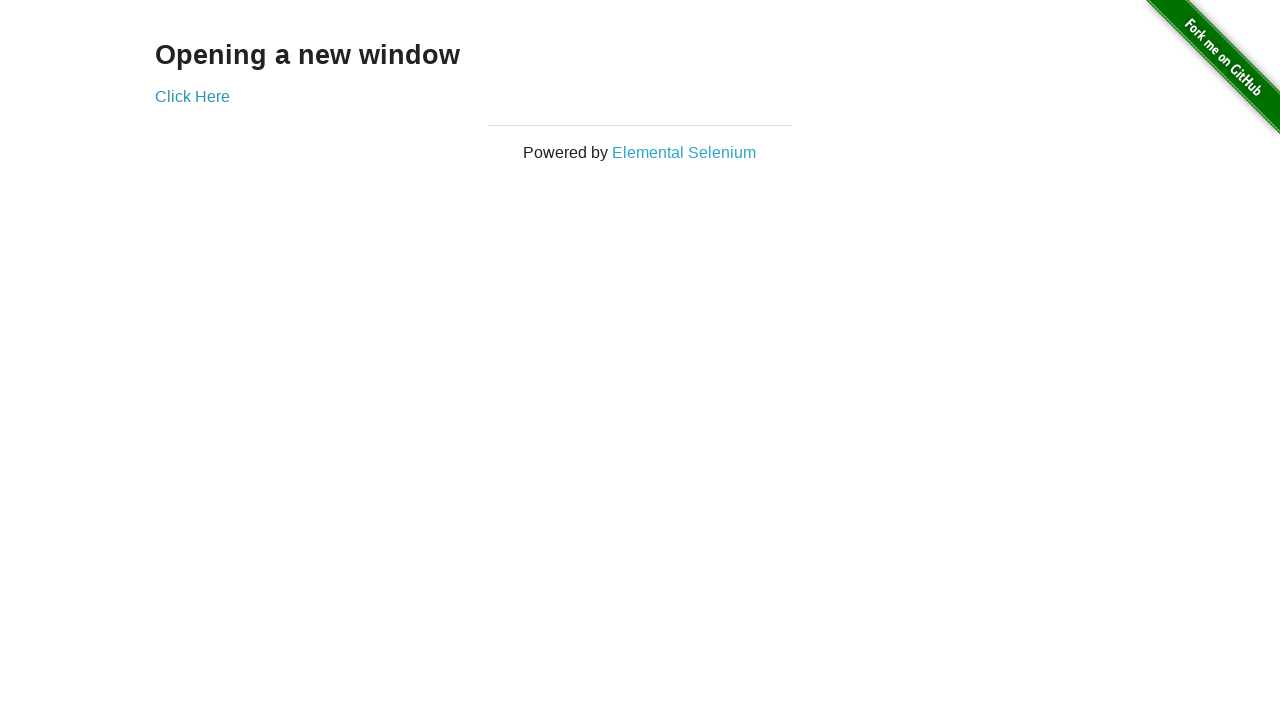

Verified original window title is not 'New Window'
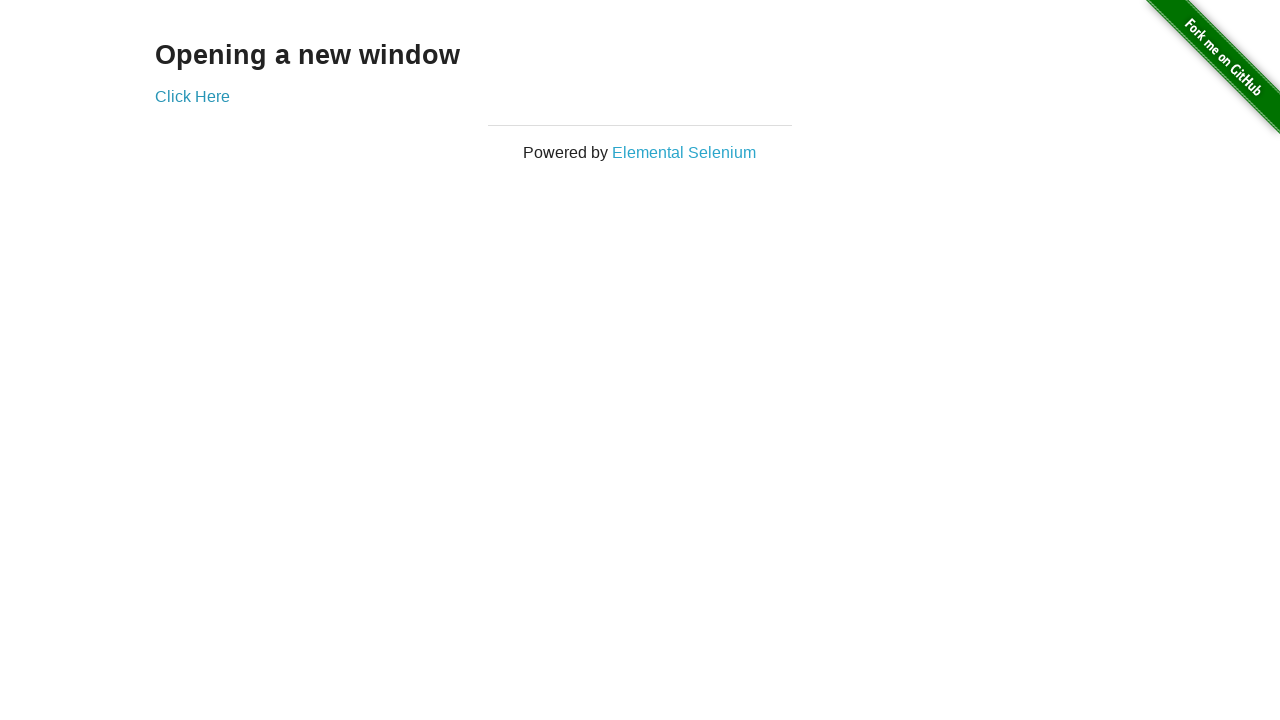

Brought new window to front
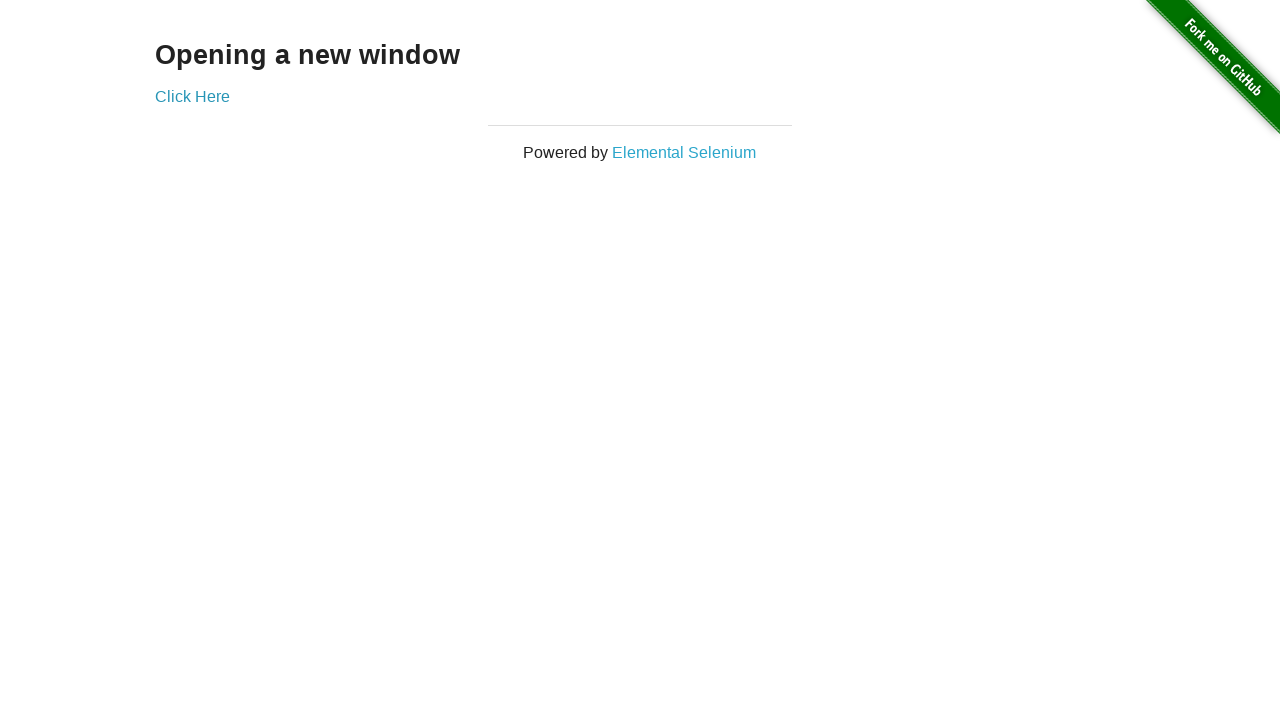

New window finished loading
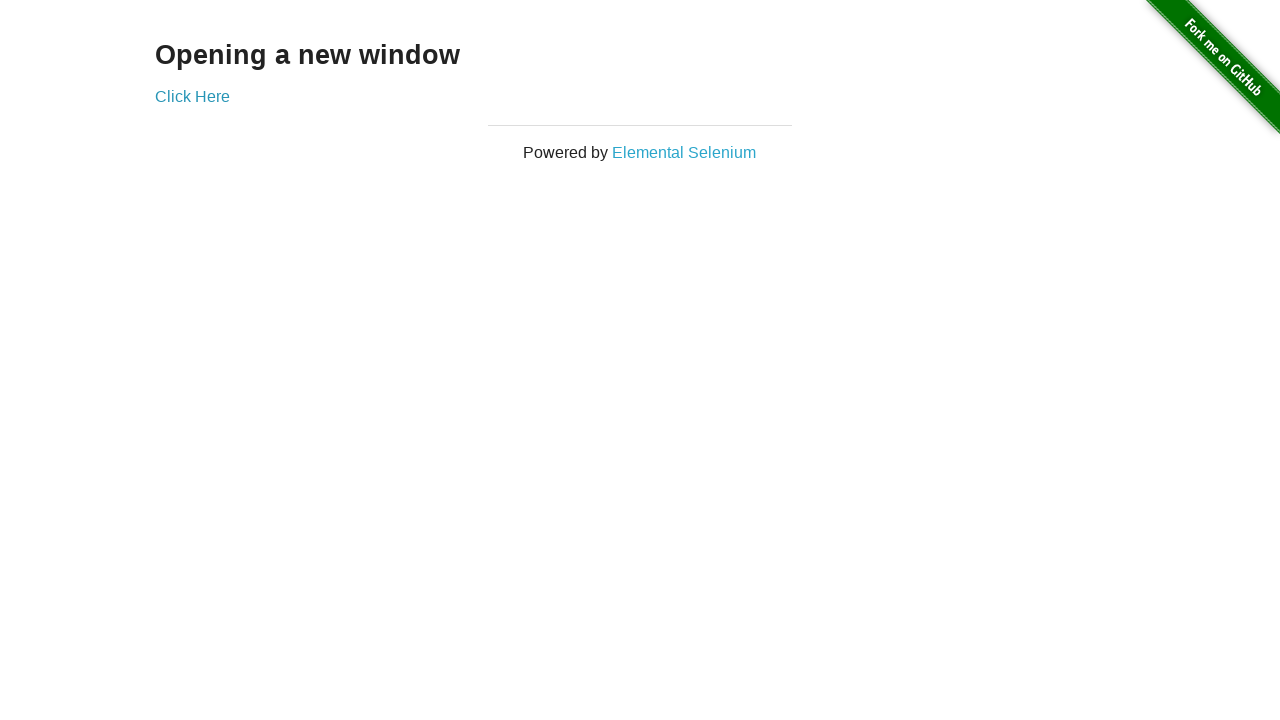

Verified new window title is 'New Window'
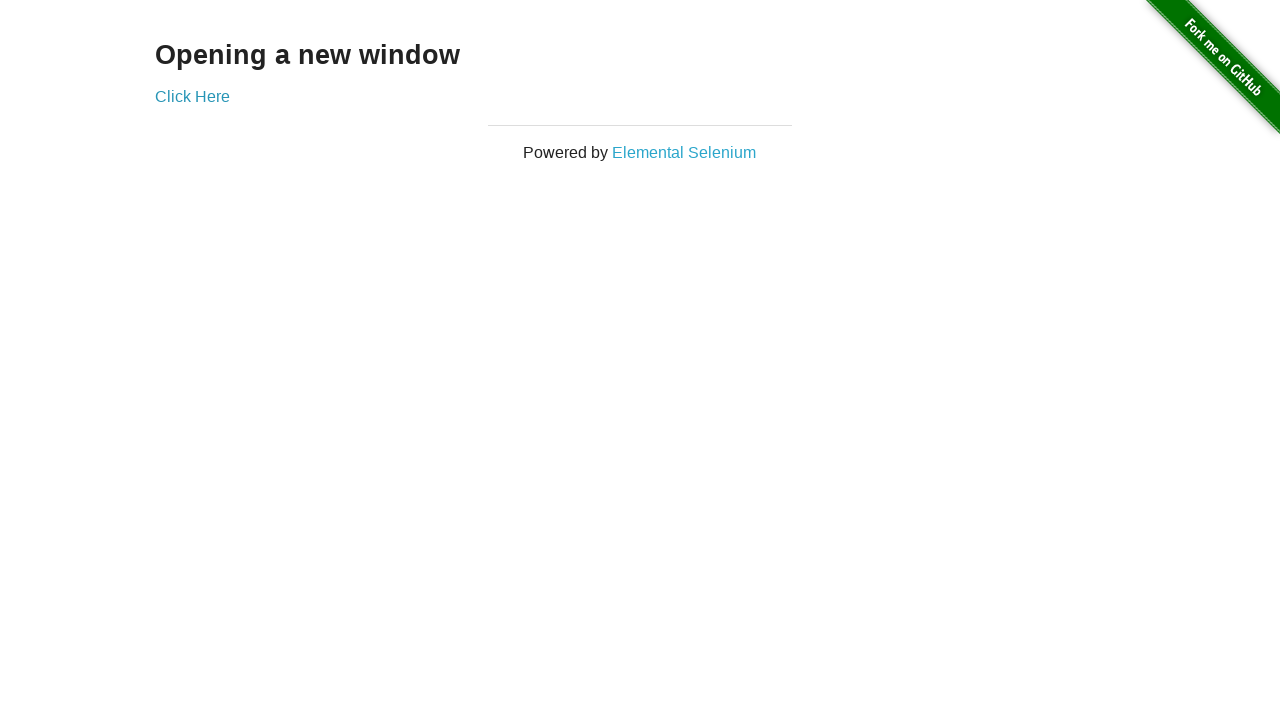

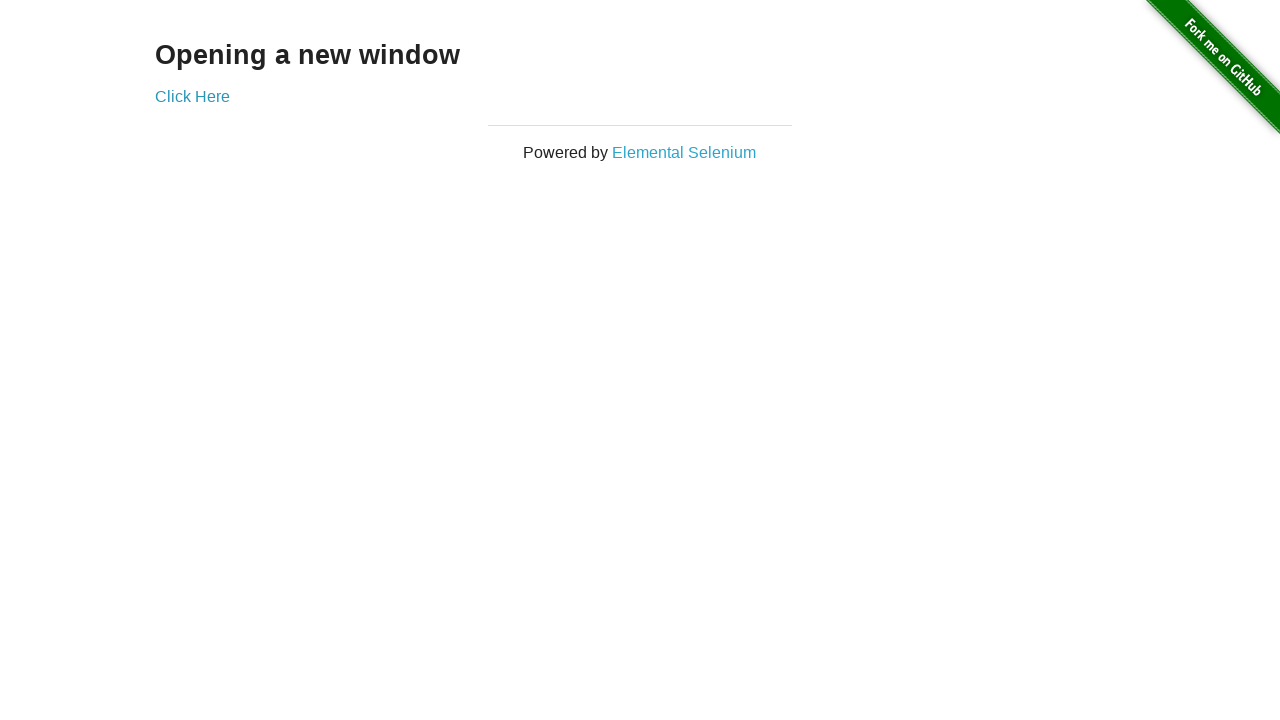